Tests calculator subtraction by clicking buttons 6 - 3 and verifying the result equals 3

Starting URL: https://nuix.github.io/SDET/senior-sdet/stagingCalc/index.html

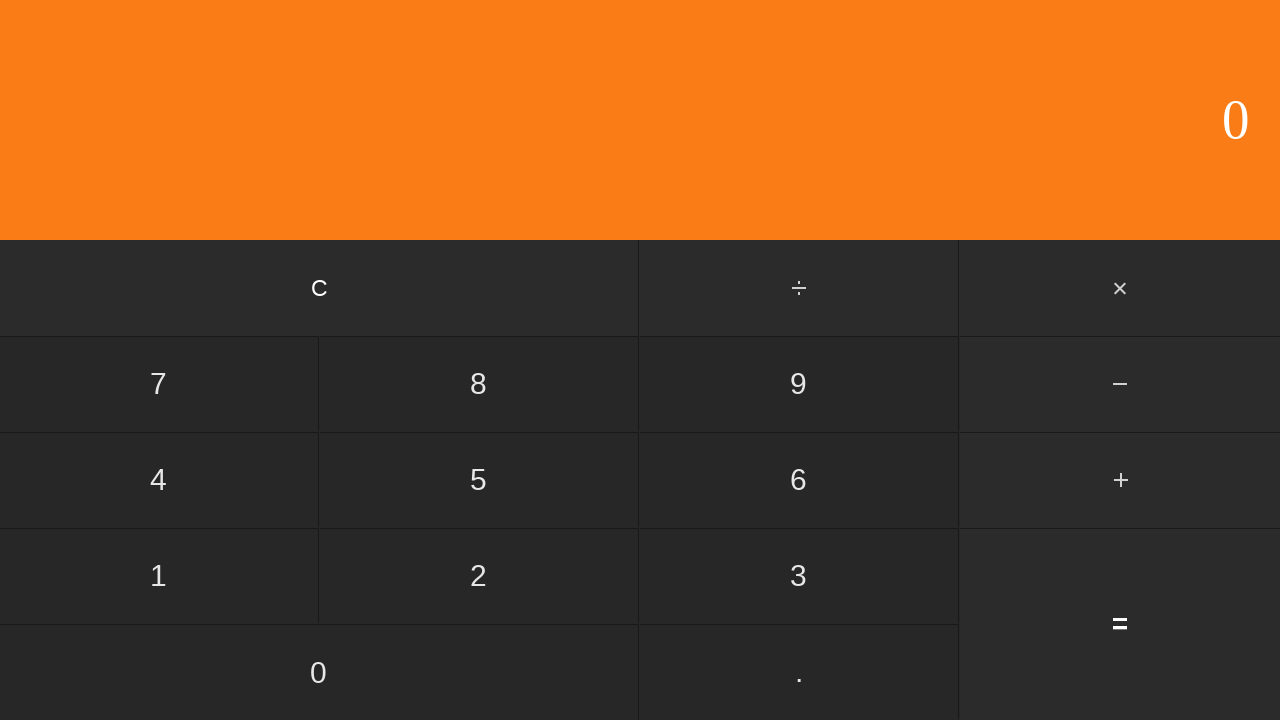

Navigated to calculator application
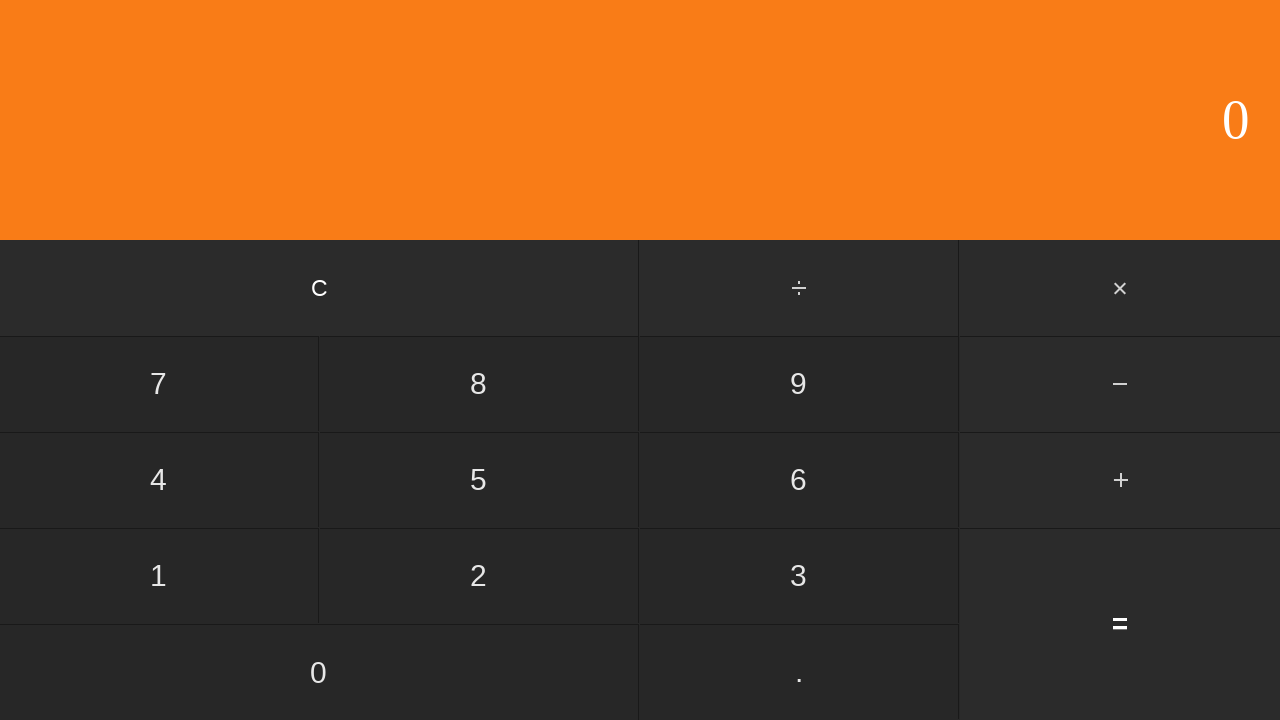

Clicked number 6 at (799, 480) on input[value='6']
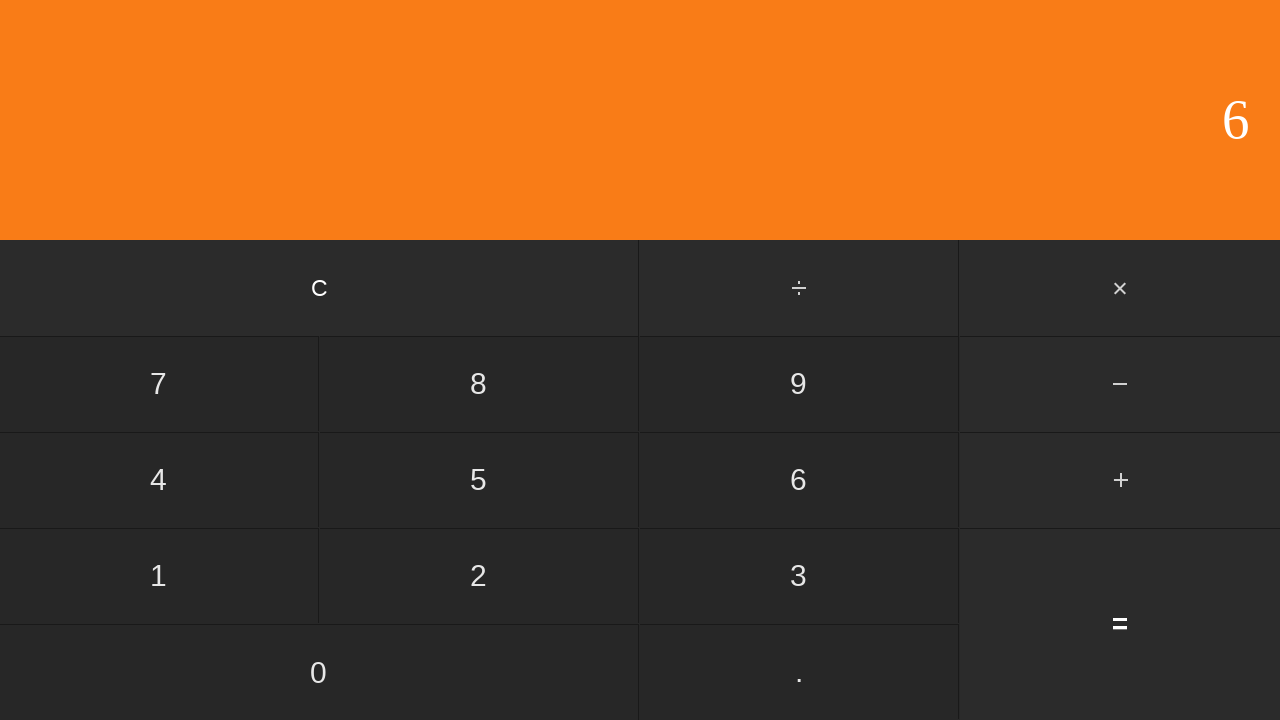

Clicked subtract button at (1120, 384) on #subtract
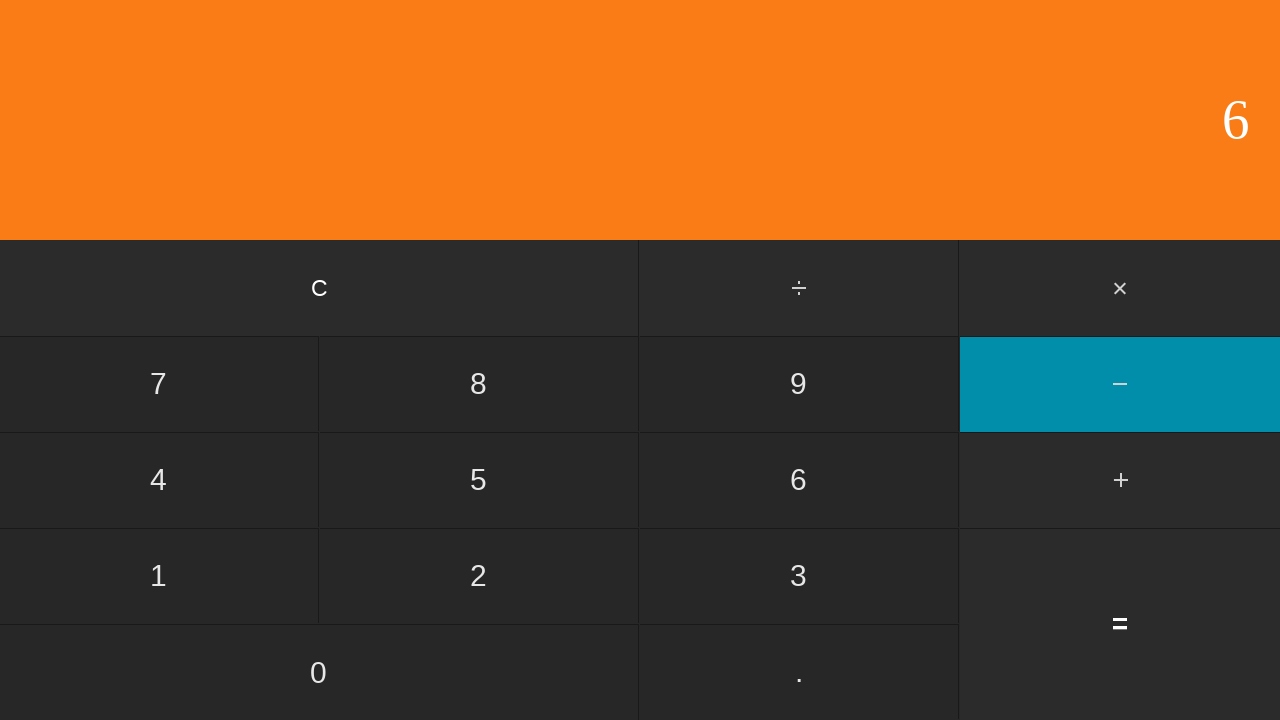

Clicked number 3 at (799, 576) on input[value='3']
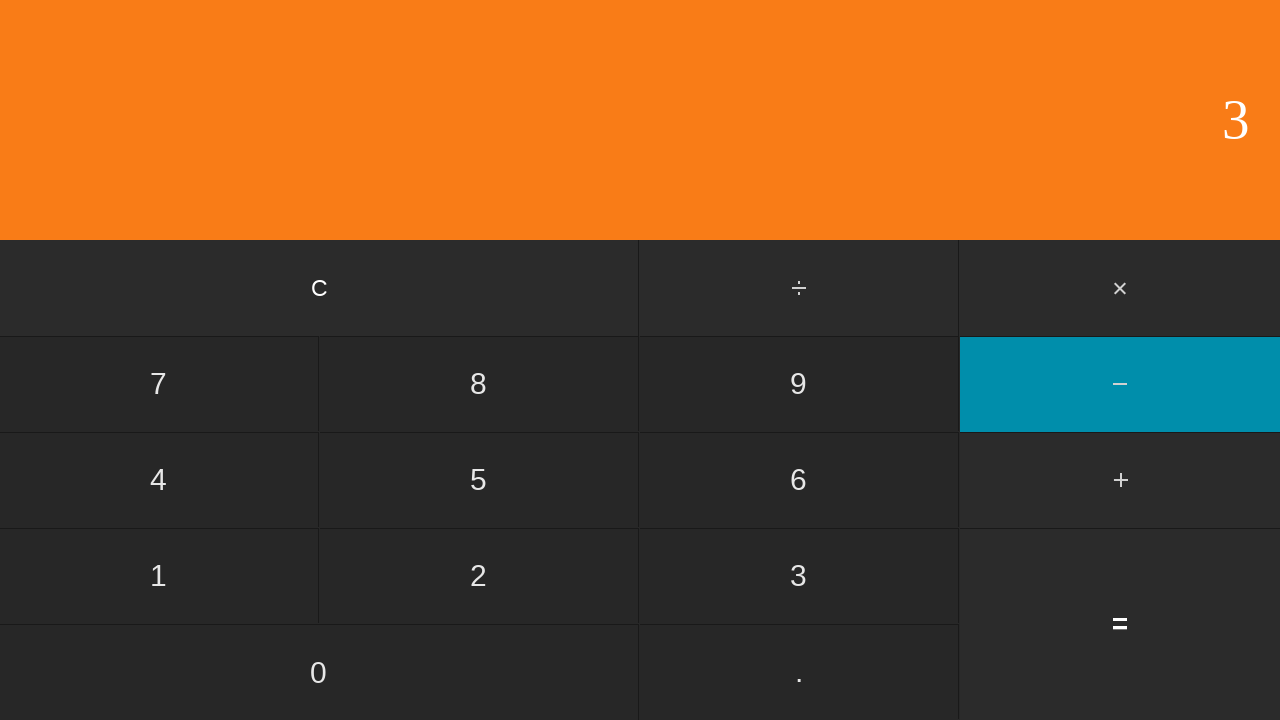

Clicked equals button at (1120, 624) on input[value='=']
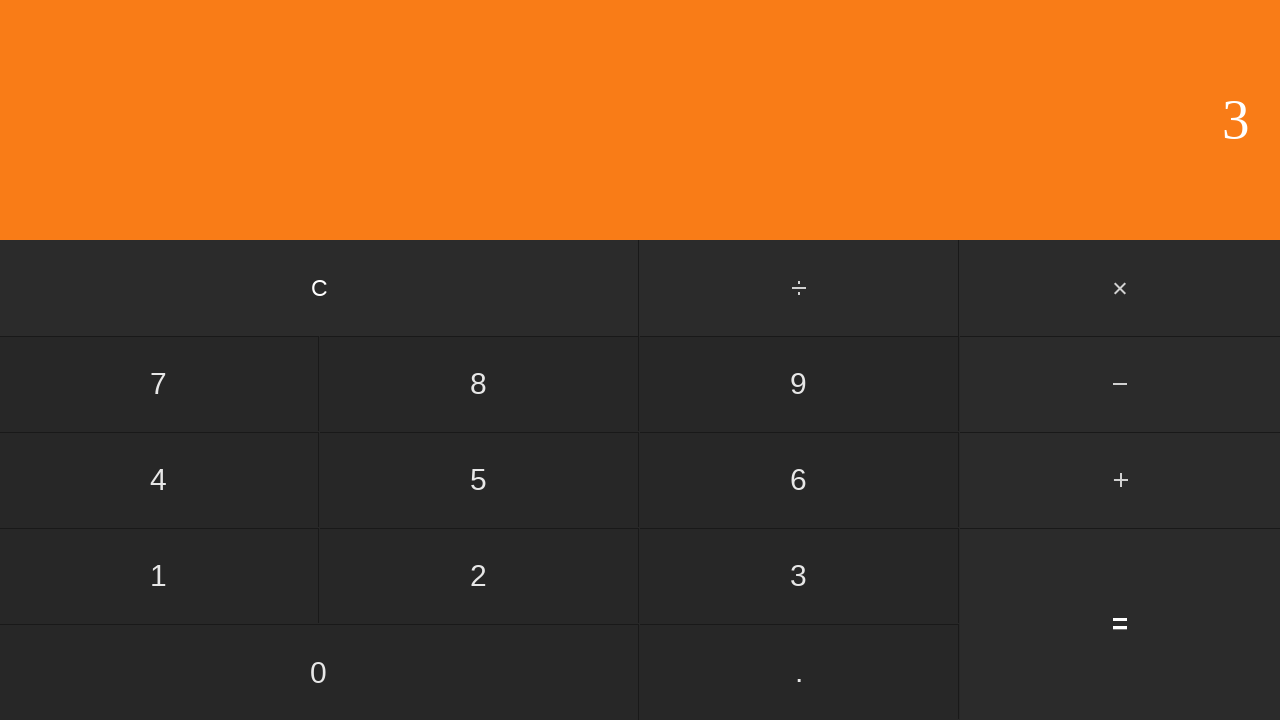

Retrieved display result
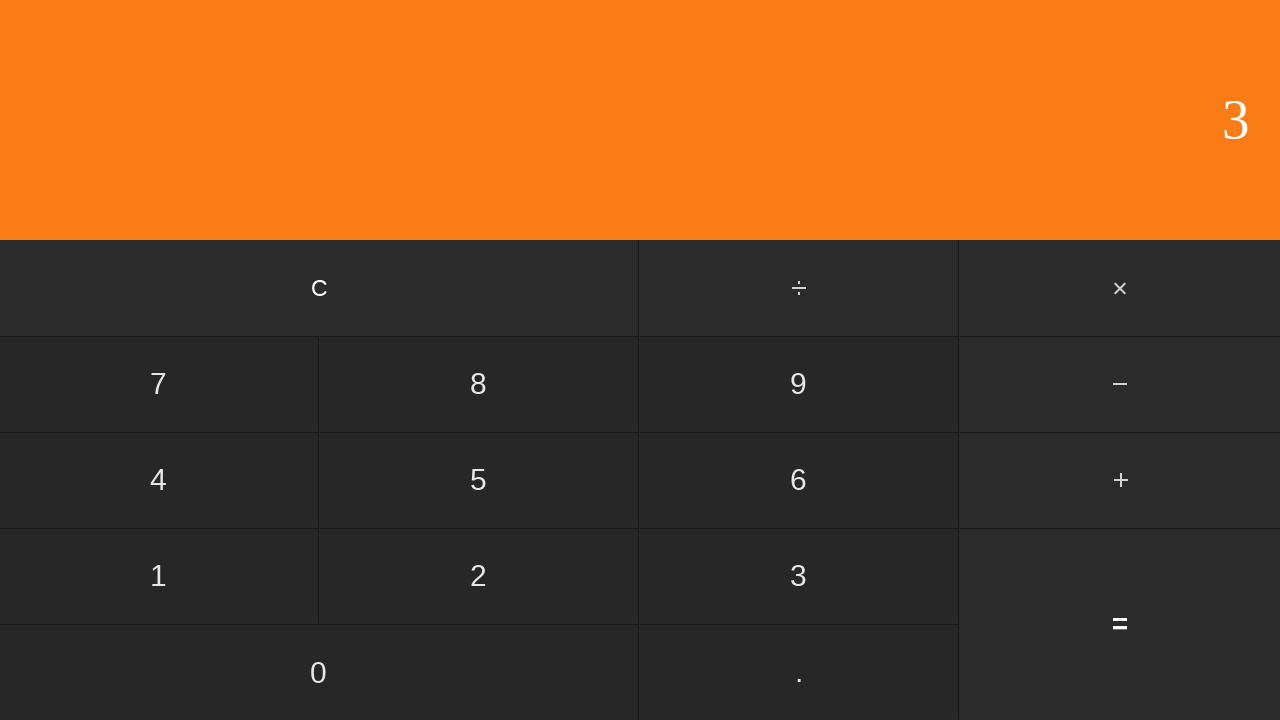

Verified result equals 3
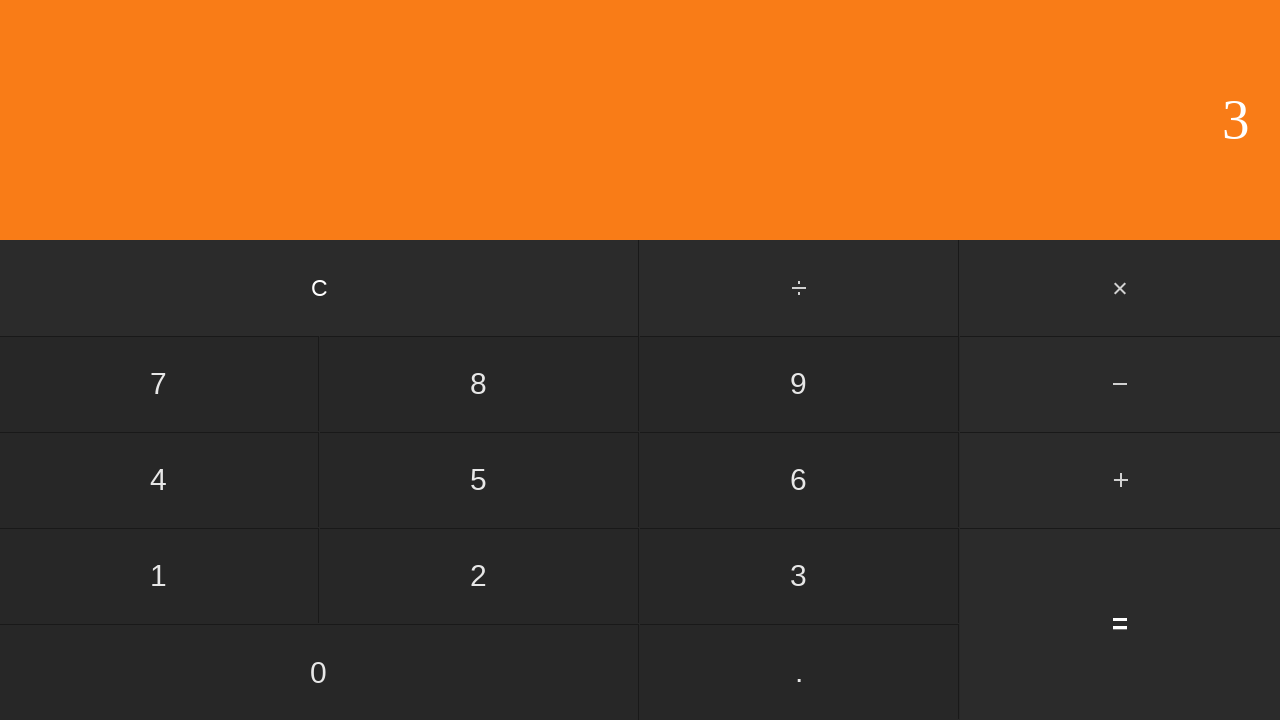

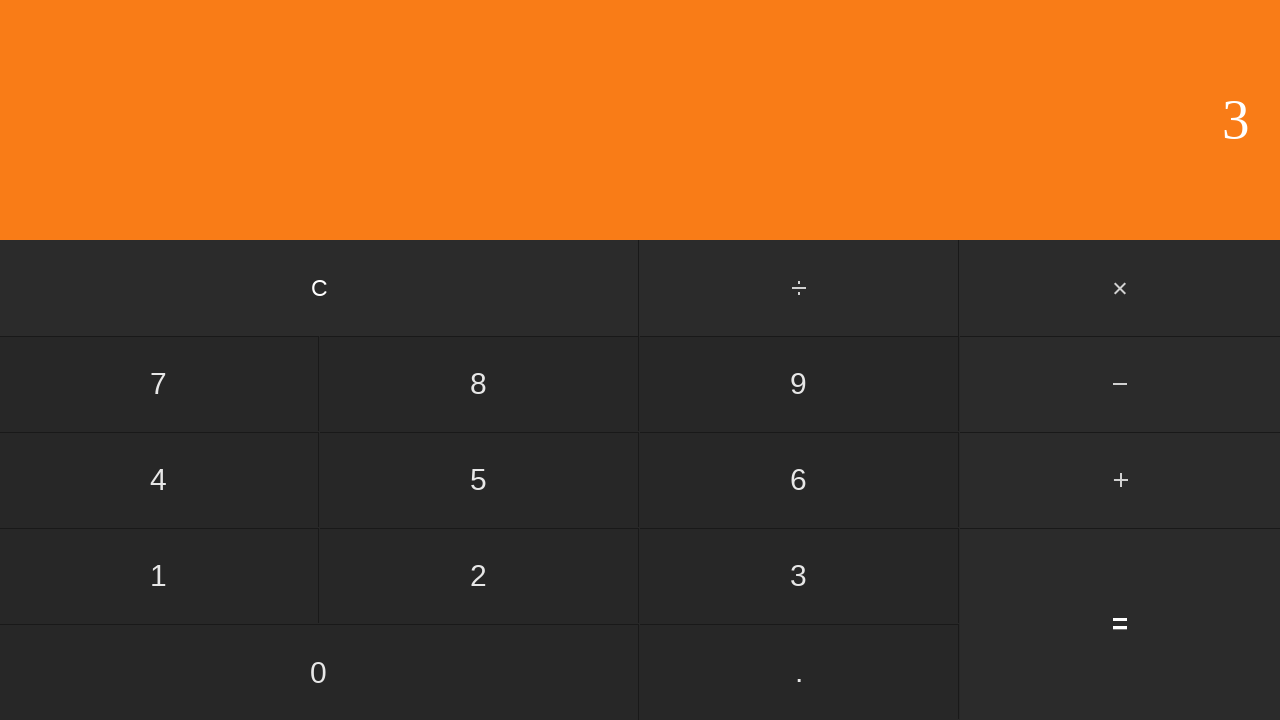